Tests the basic form by filling in email and password fields, submitting the form, and handling the alert

Starting URL: http://automationbykrishna.com

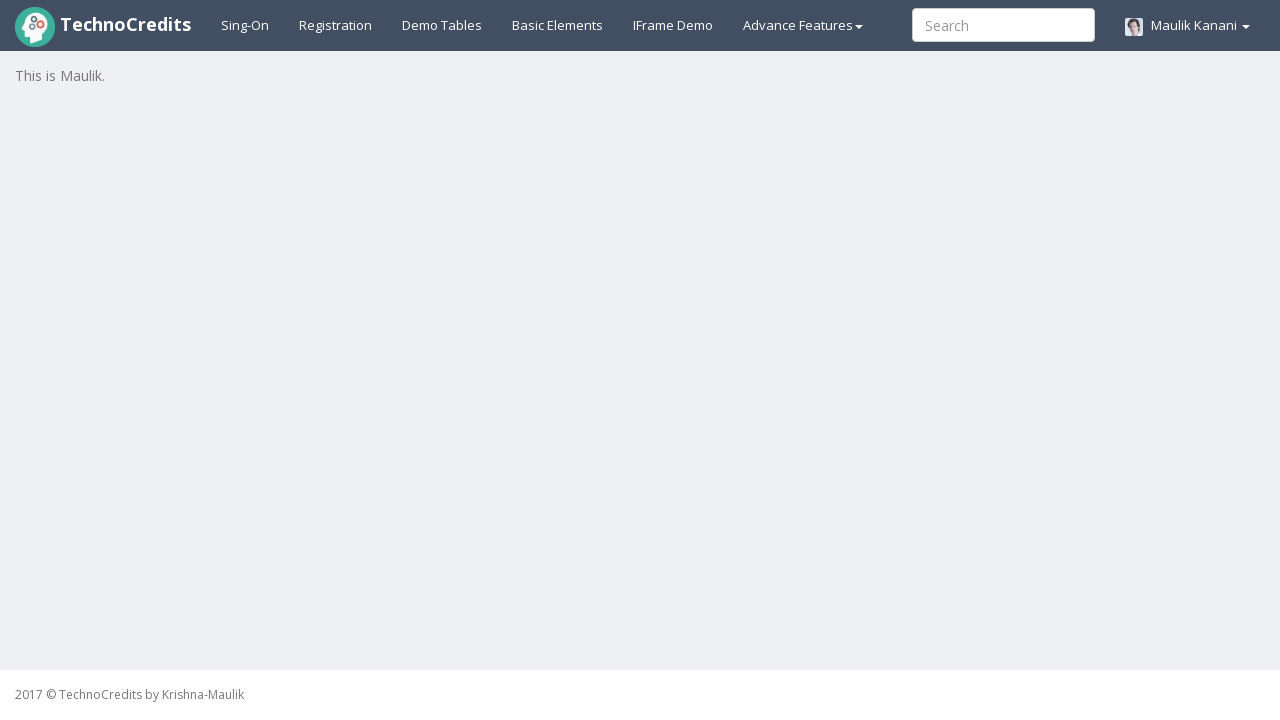

Clicked on Basic Elements tab at (558, 25) on #basicelements
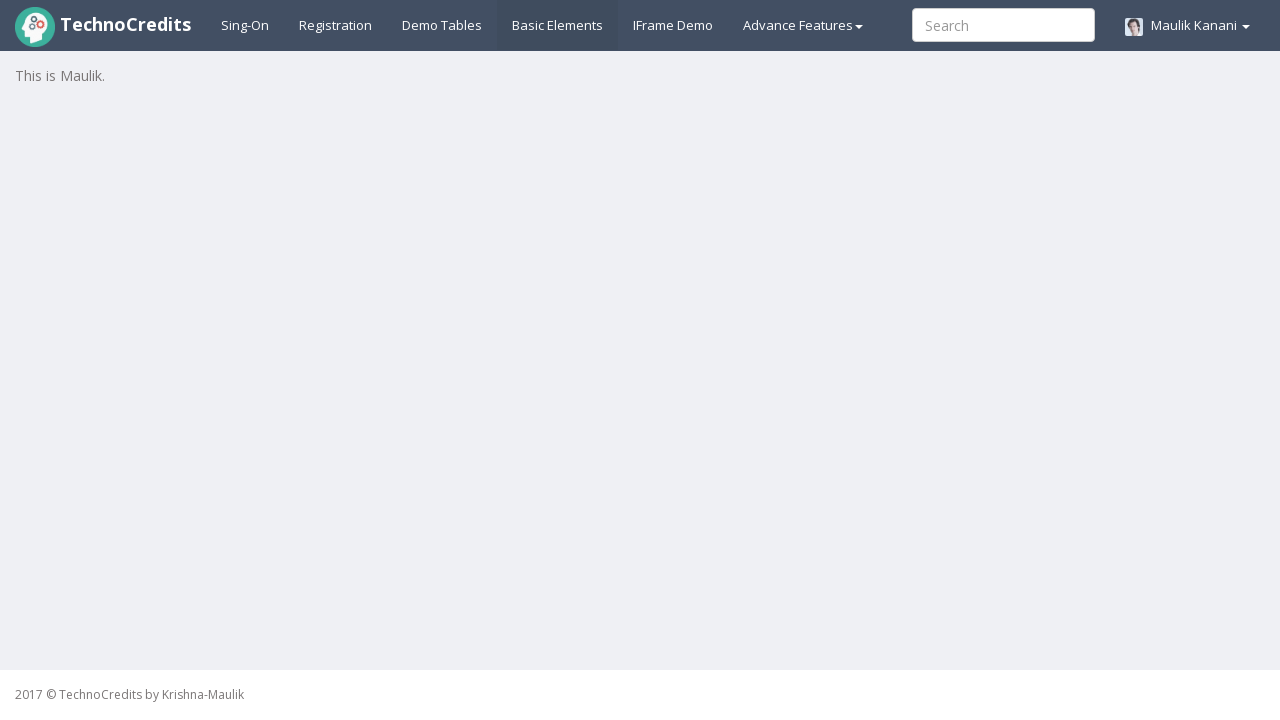

Filled email field with 'testuser@example.com' on #exampleInputEmail1
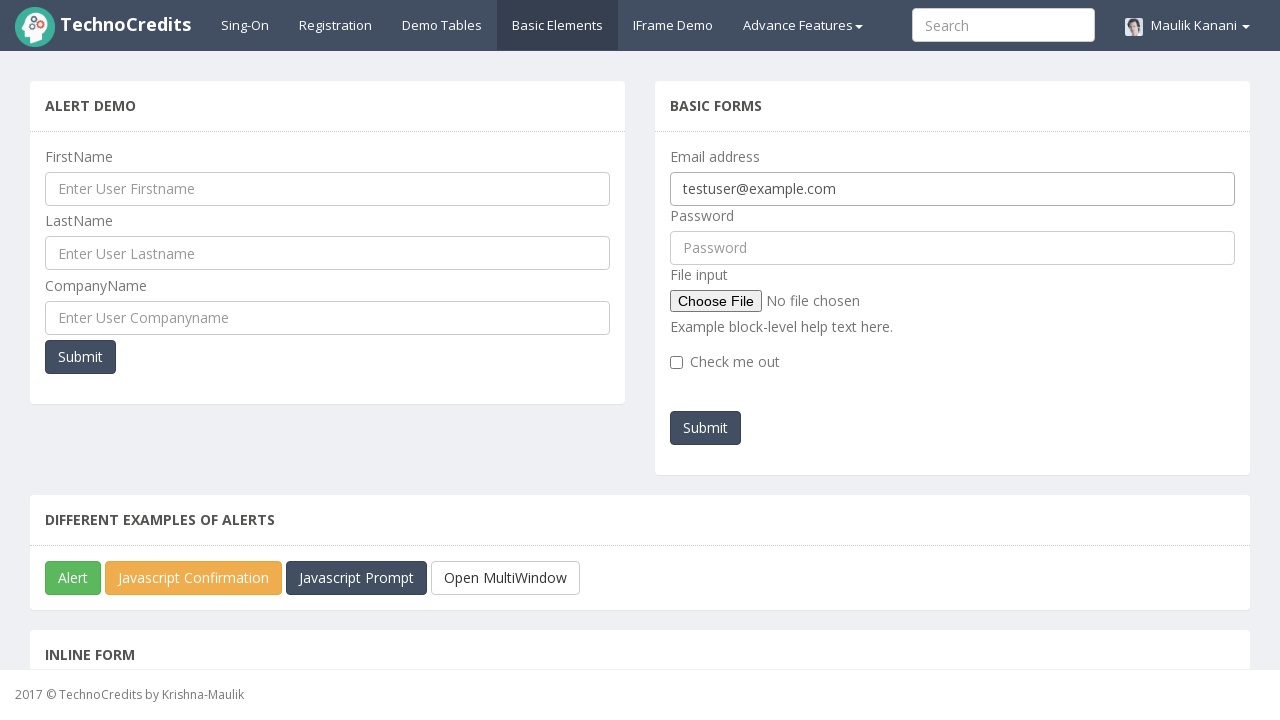

Filled password field with 'Password123' on #pwd
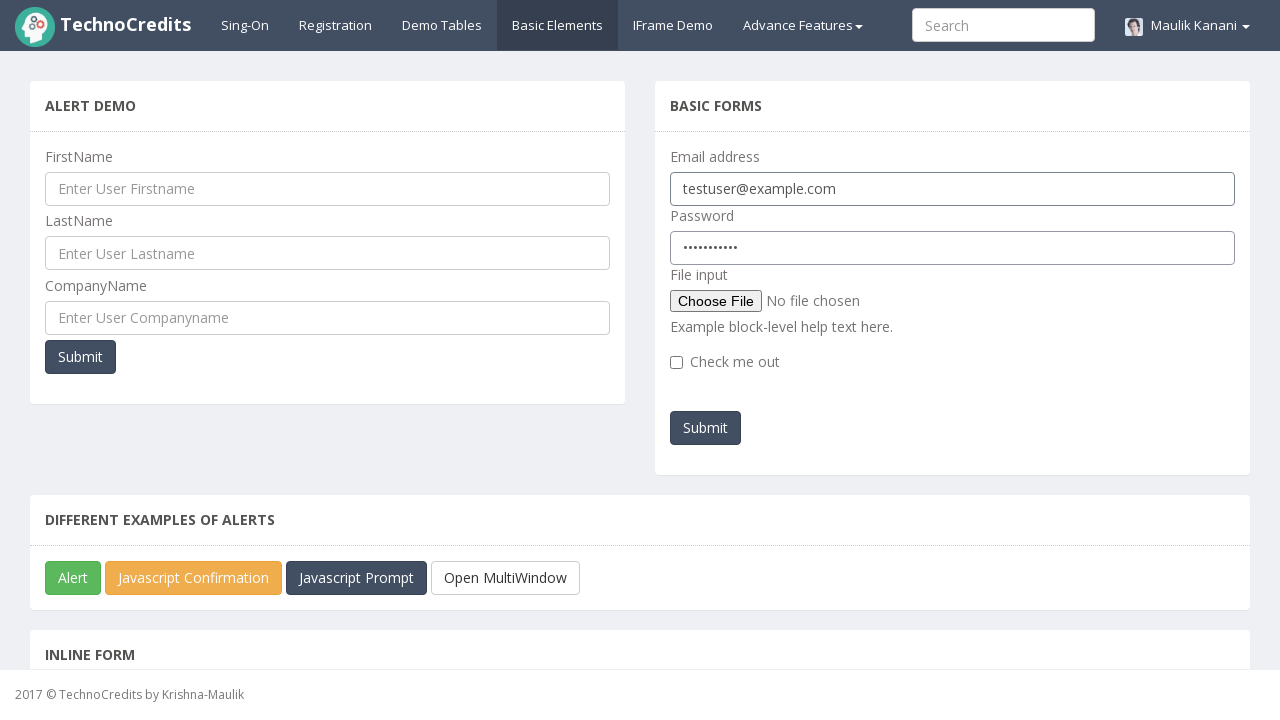

Clicked submit button at (706, 428) on #submitb2
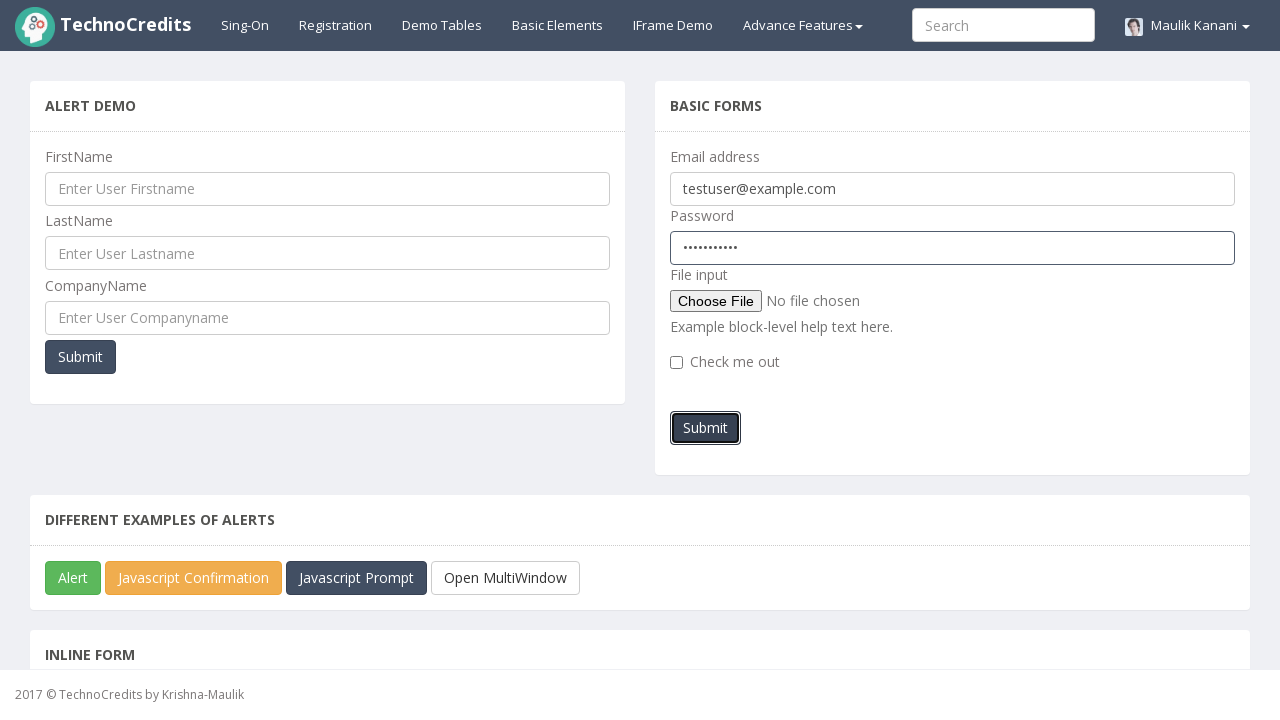

Set up alert handler to accept dialogs
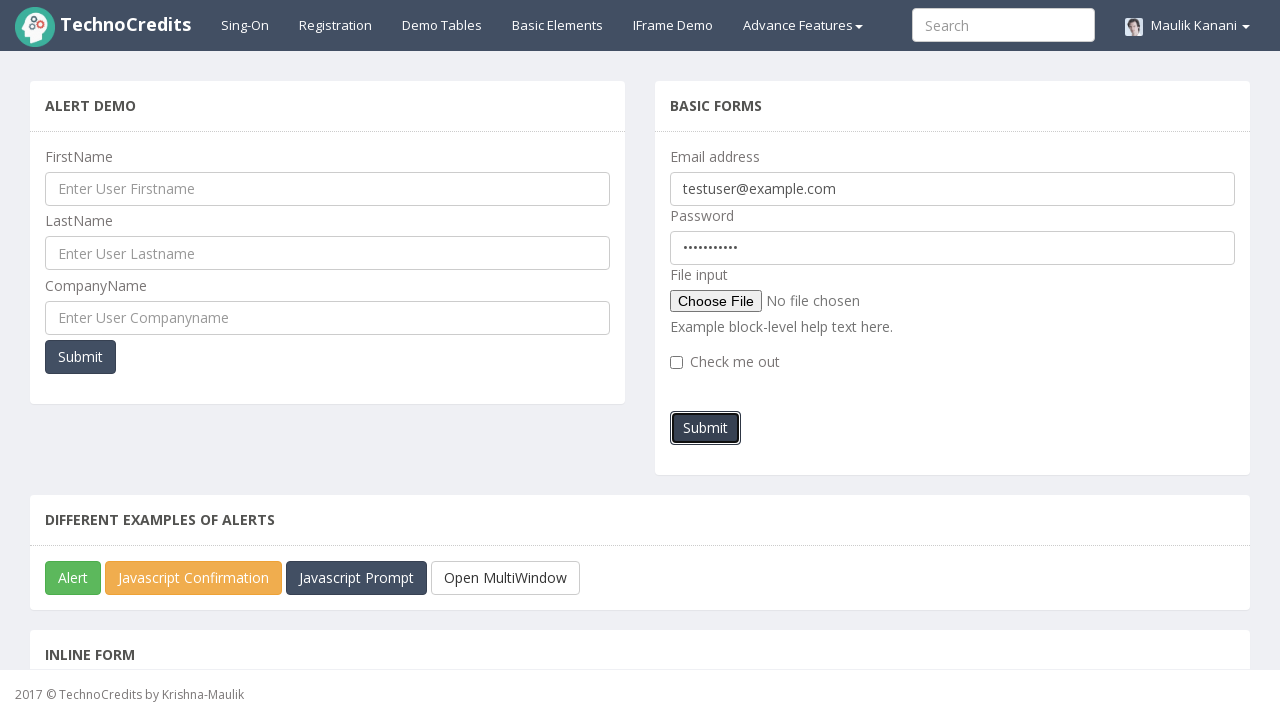

Clicked submit button again to trigger form submission with alert handling at (706, 428) on #submitb2
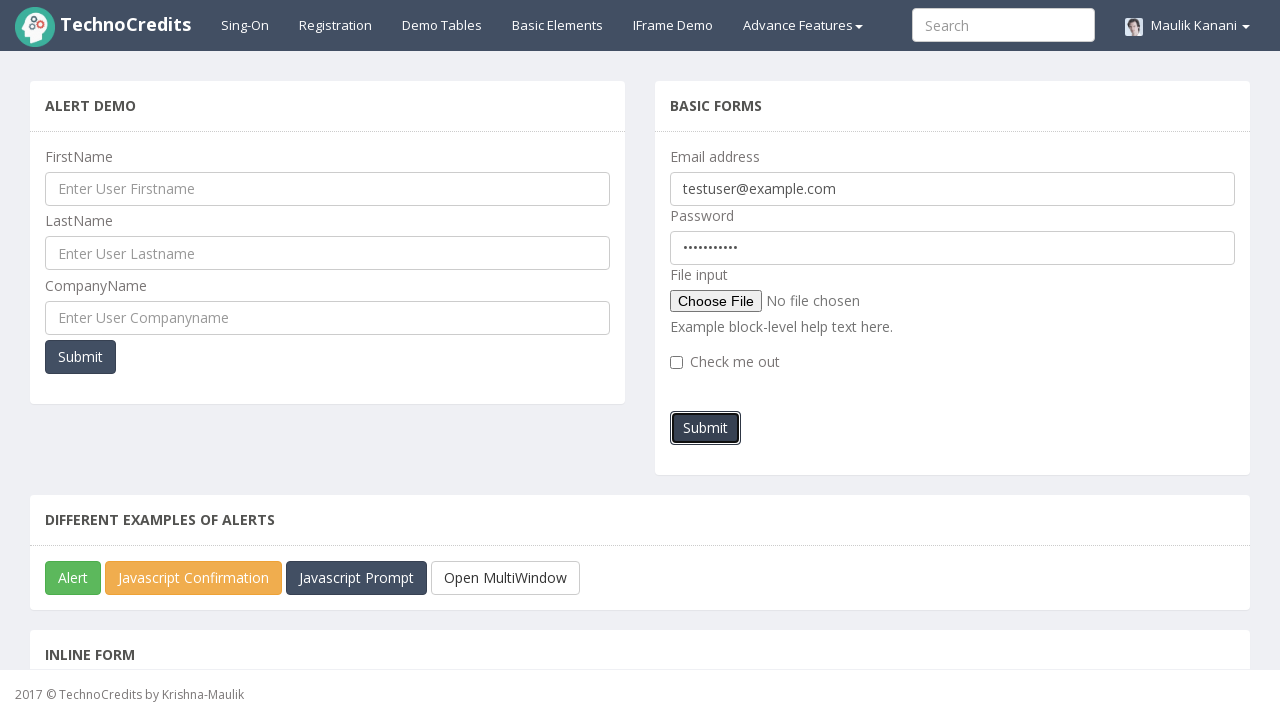

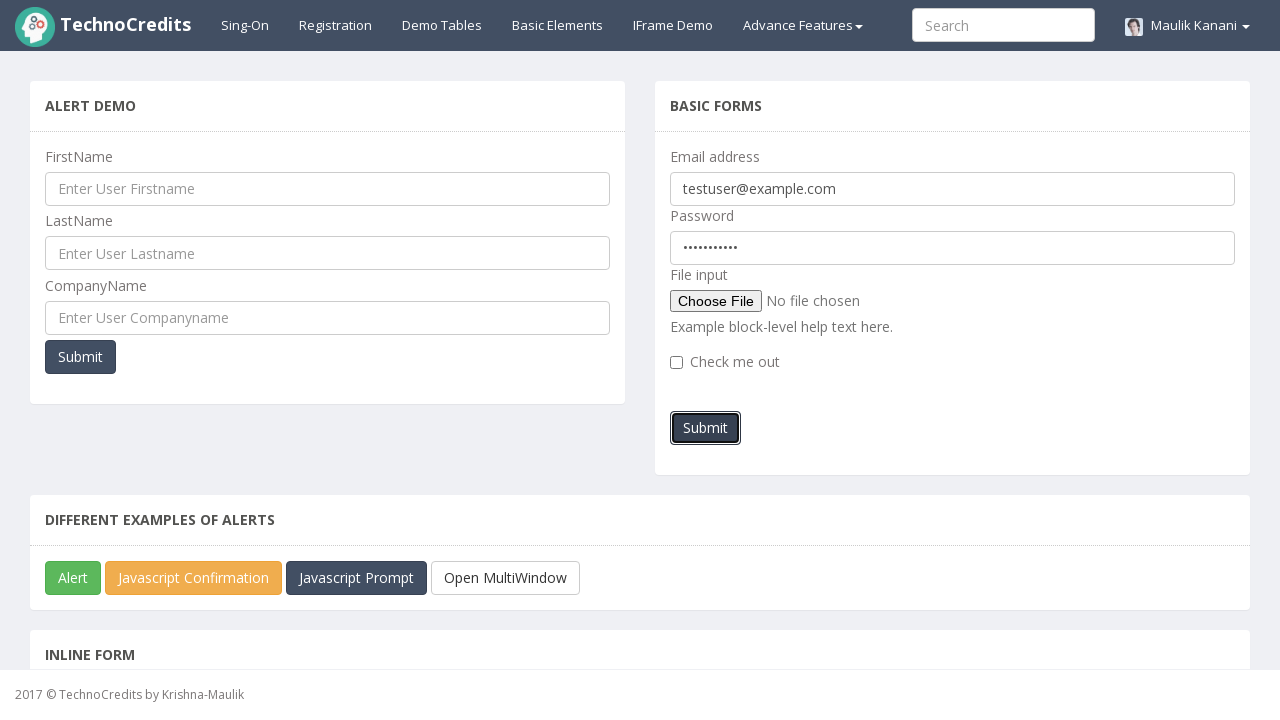